Navigates to the Challenging DOM page and verifies that edit and delete action links exist in each table row.

Starting URL: https://the-internet.herokuapp.com/

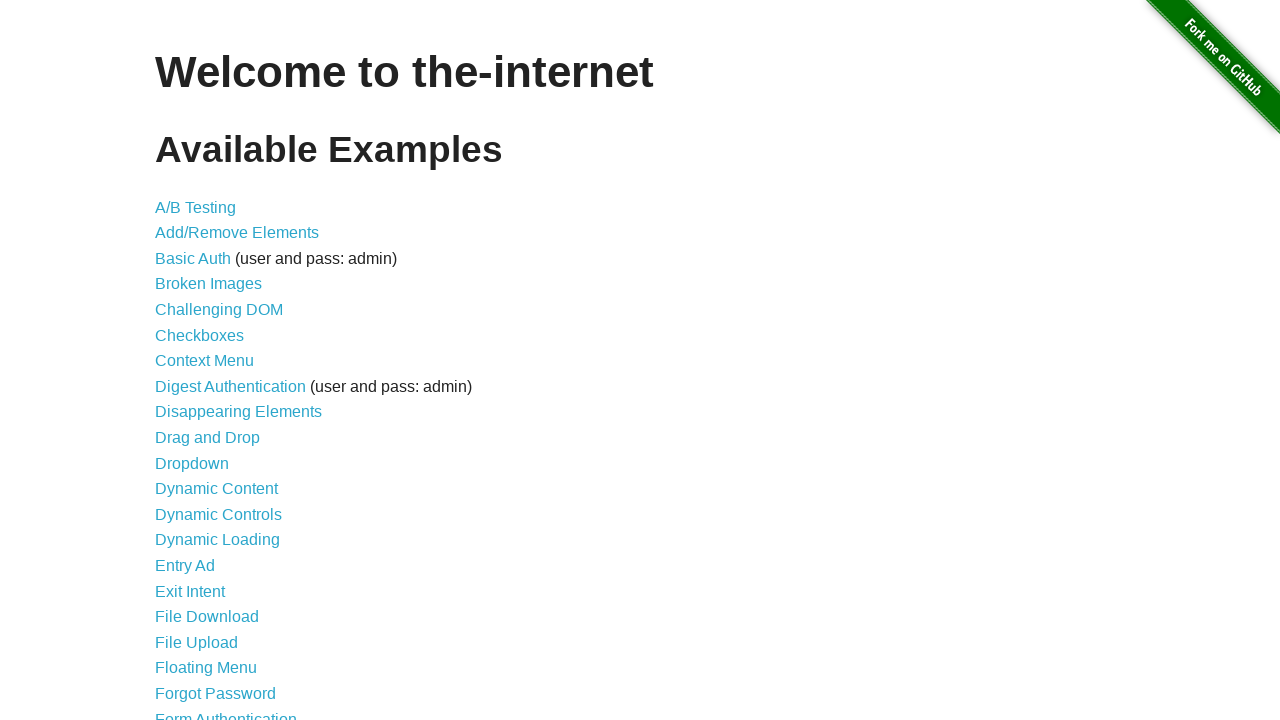

Clicked on Challenging DOM link at (219, 310) on xpath=//a[normalize-space()='Challenging DOM']
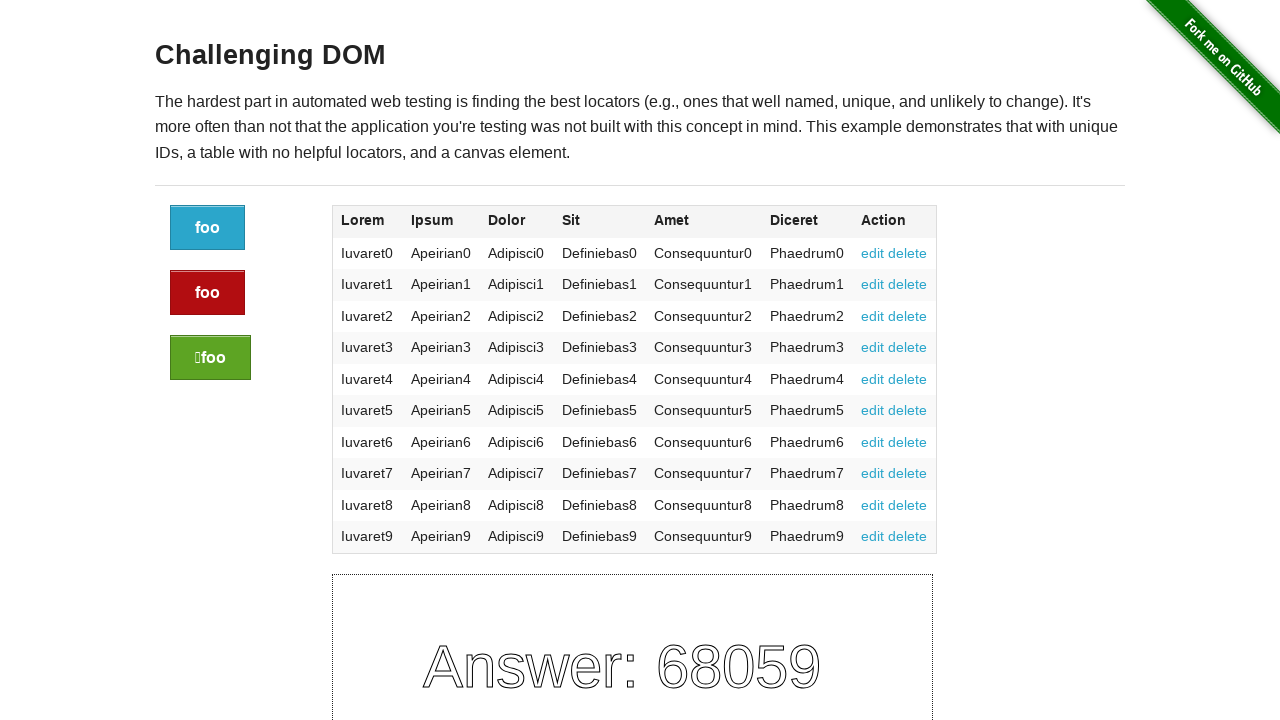

Challenging DOM page loaded and heading element found
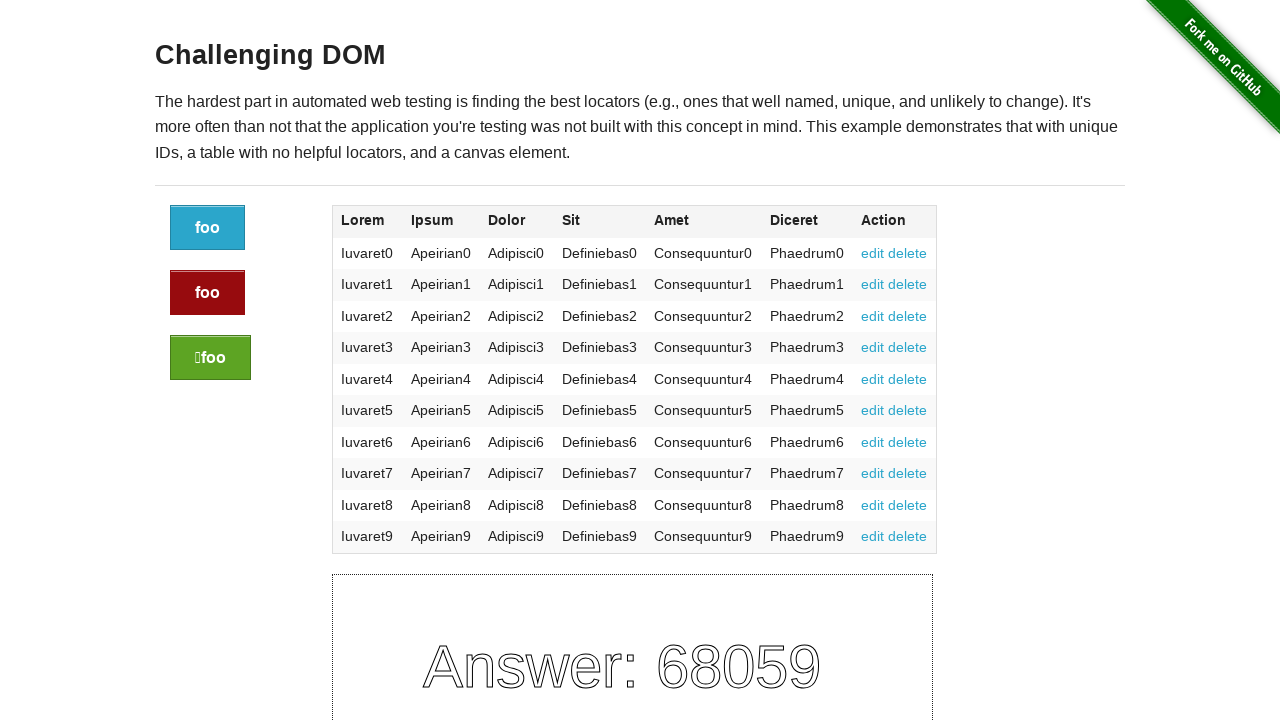

Verified first action link (edit) exists in first table row
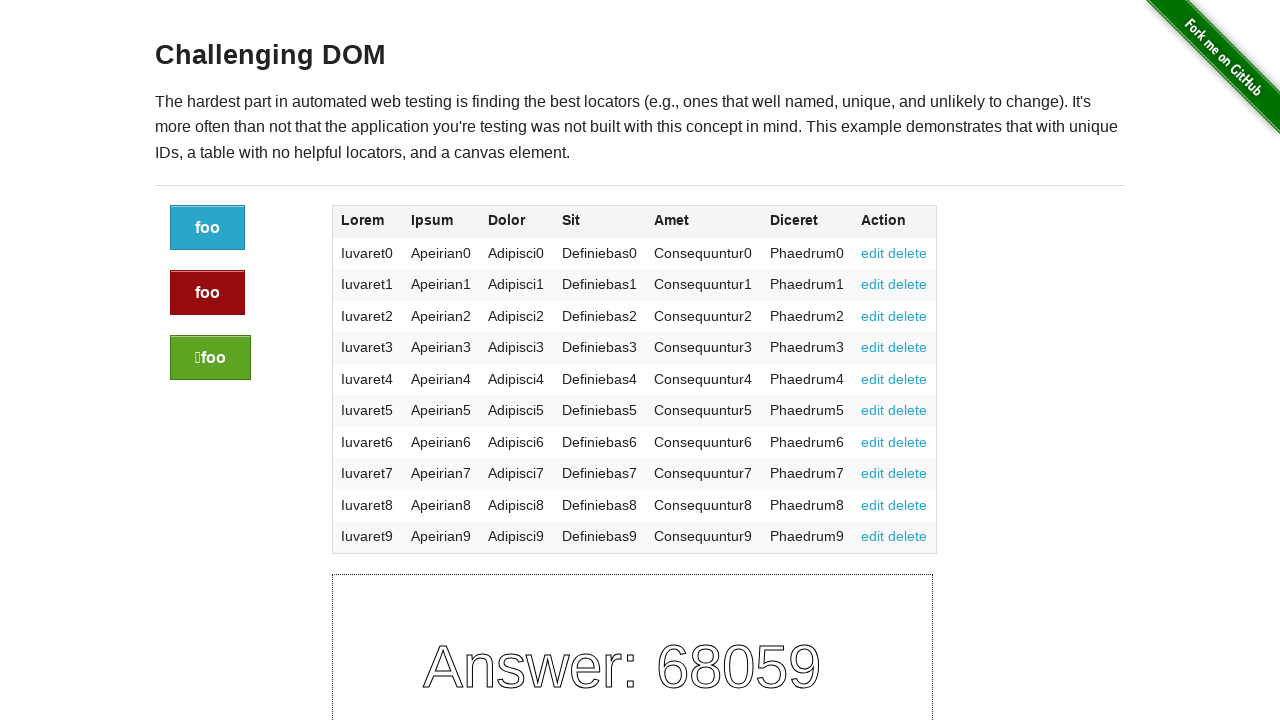

Verified second action link (delete) exists in first table row
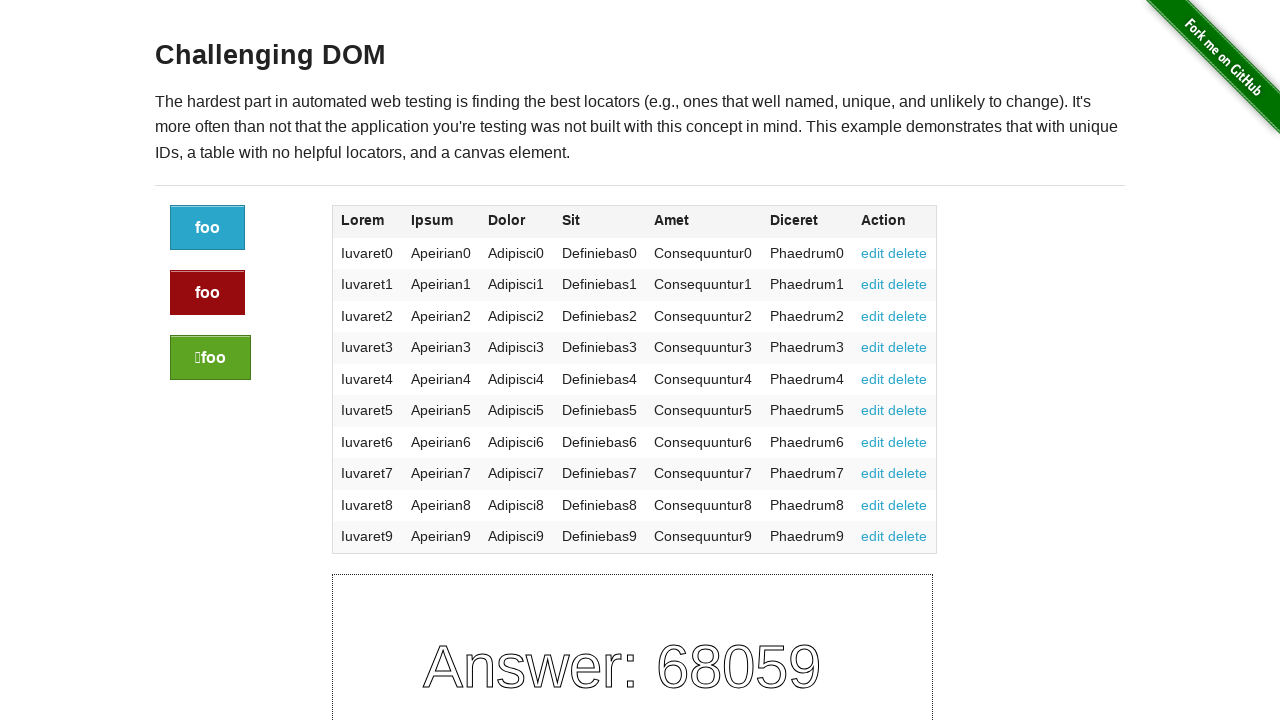

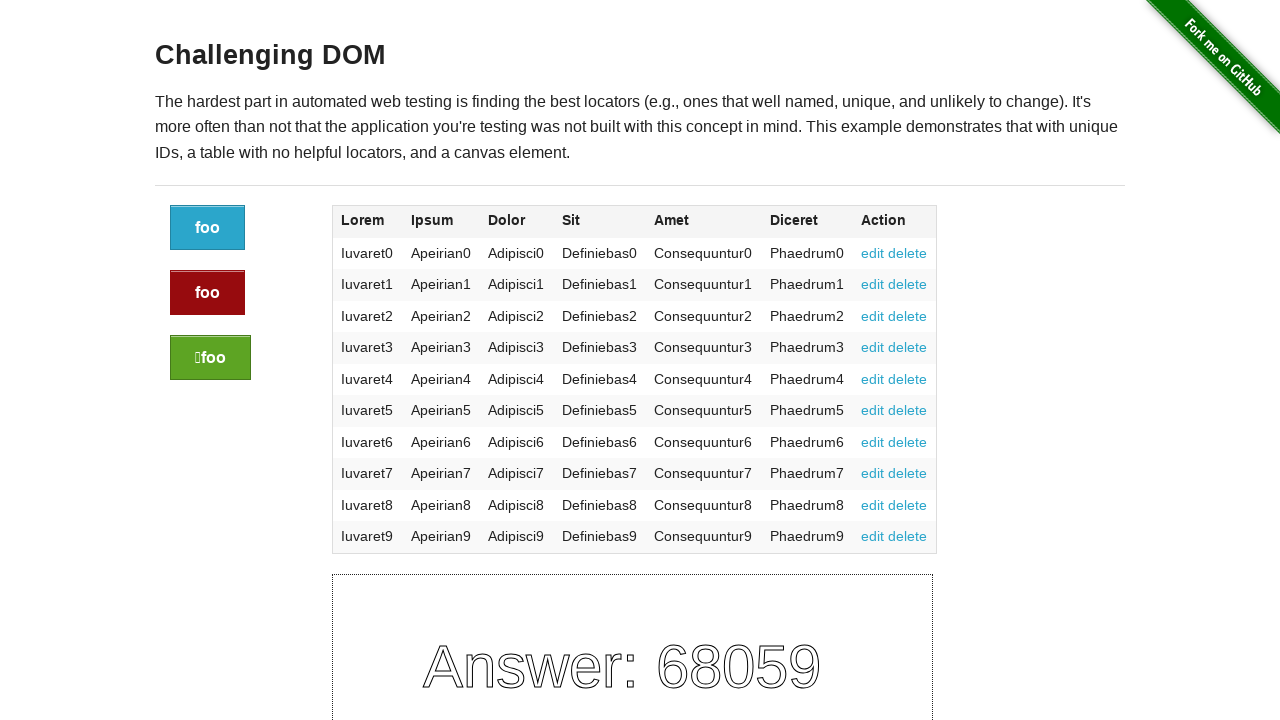